Tests dynamic loading by waiting for button to be clickable, clicking it, then waiting for the finish element to become visible and verifying its text

Starting URL: https://the-internet.herokuapp.com/dynamic_loading/2

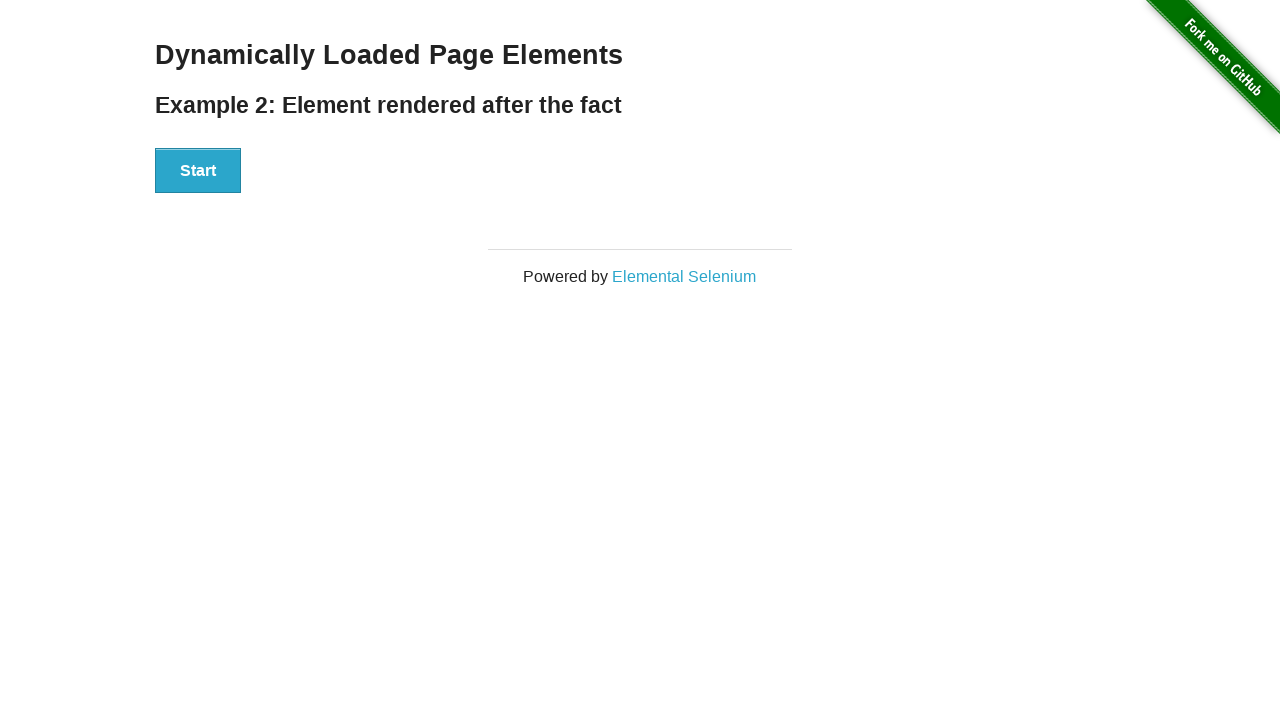

Waited for button to be clickable and clicked it at (198, 171) on button
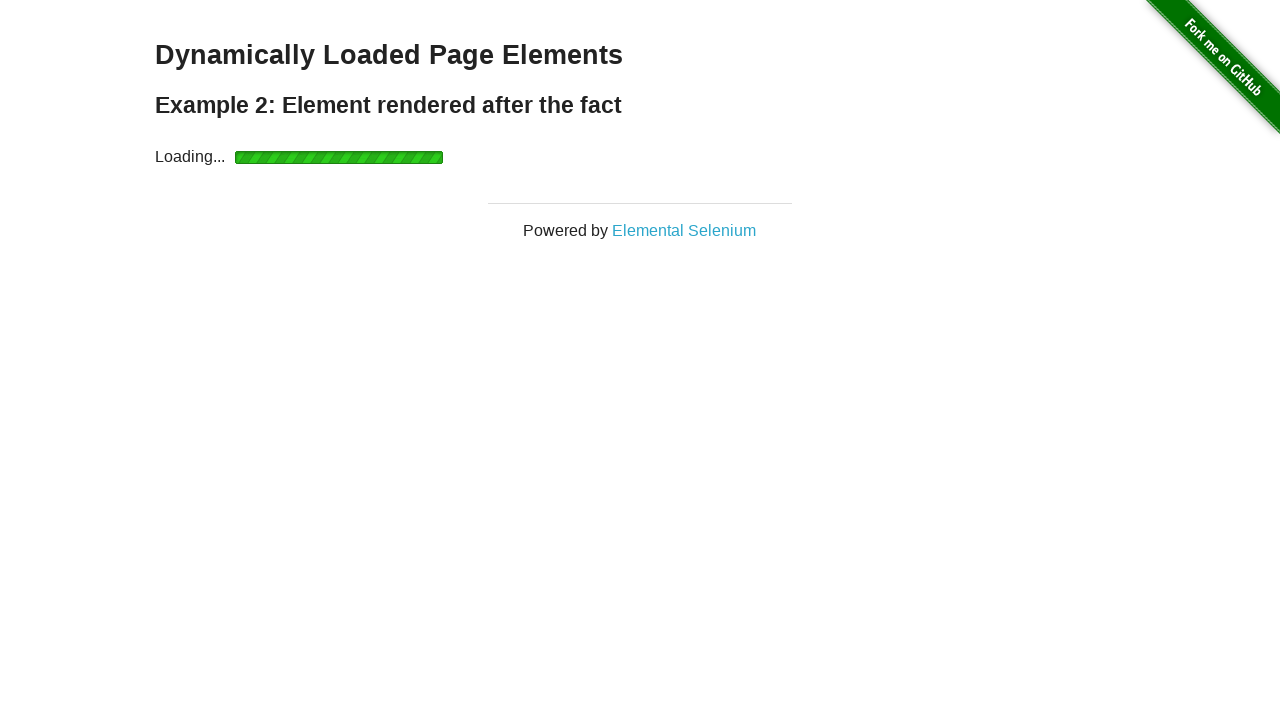

Waited for finish element to become visible
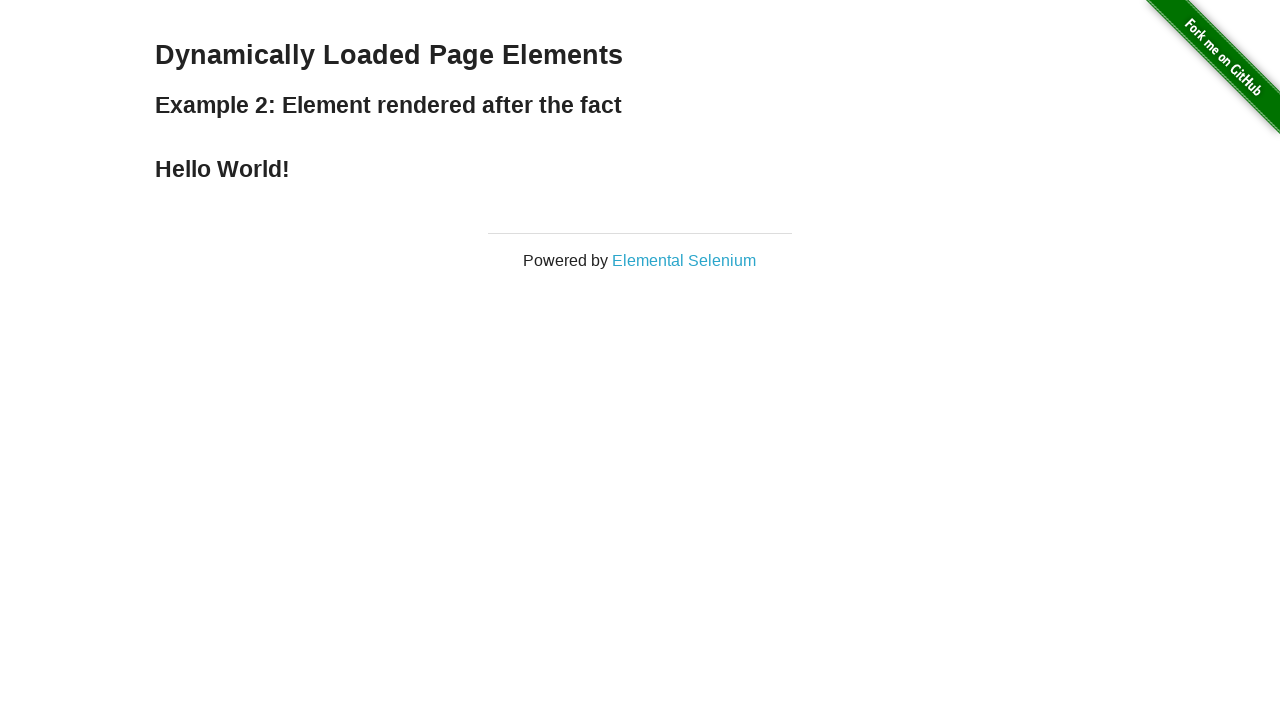

Retrieved text content from finish element
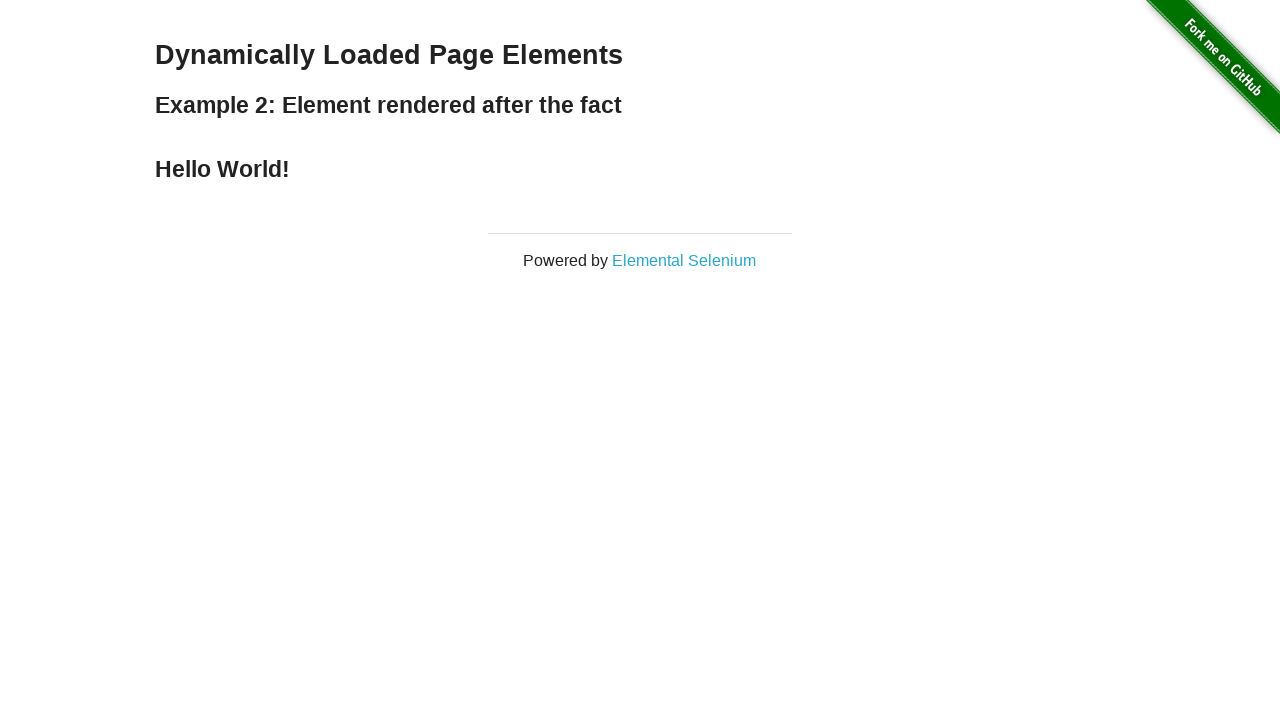

Verified that finish element contains 'Hello World!' text
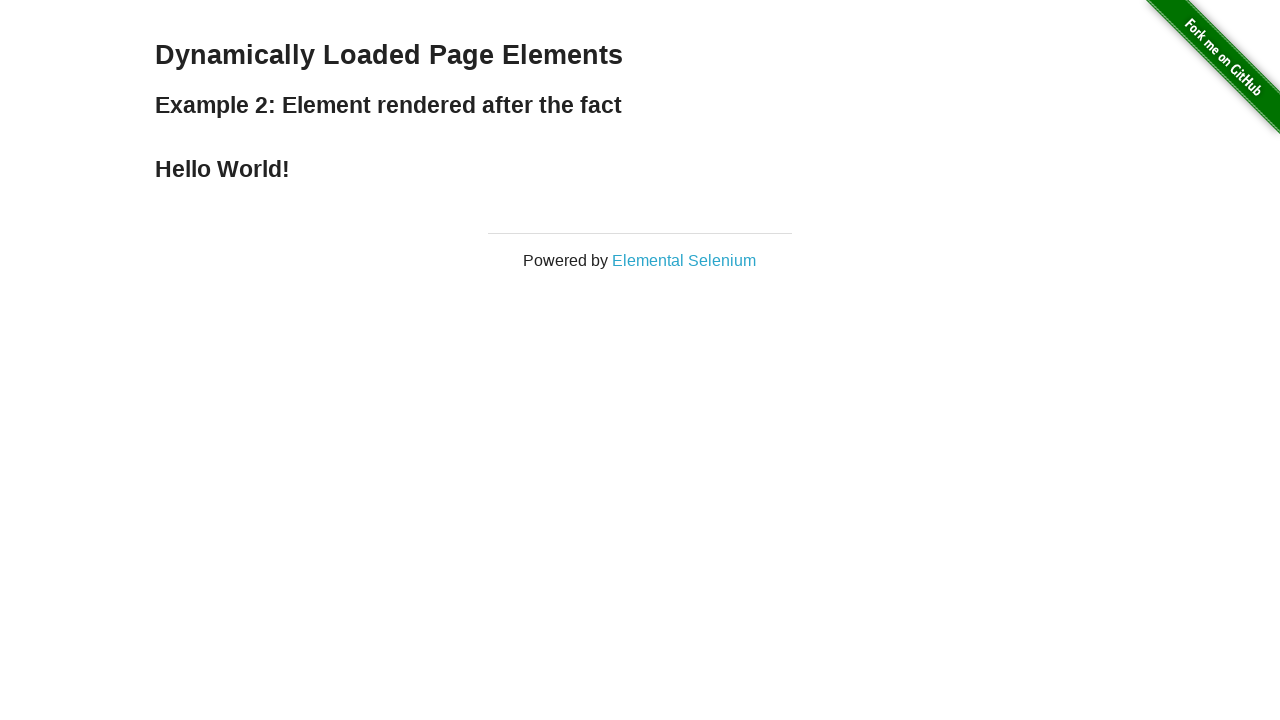

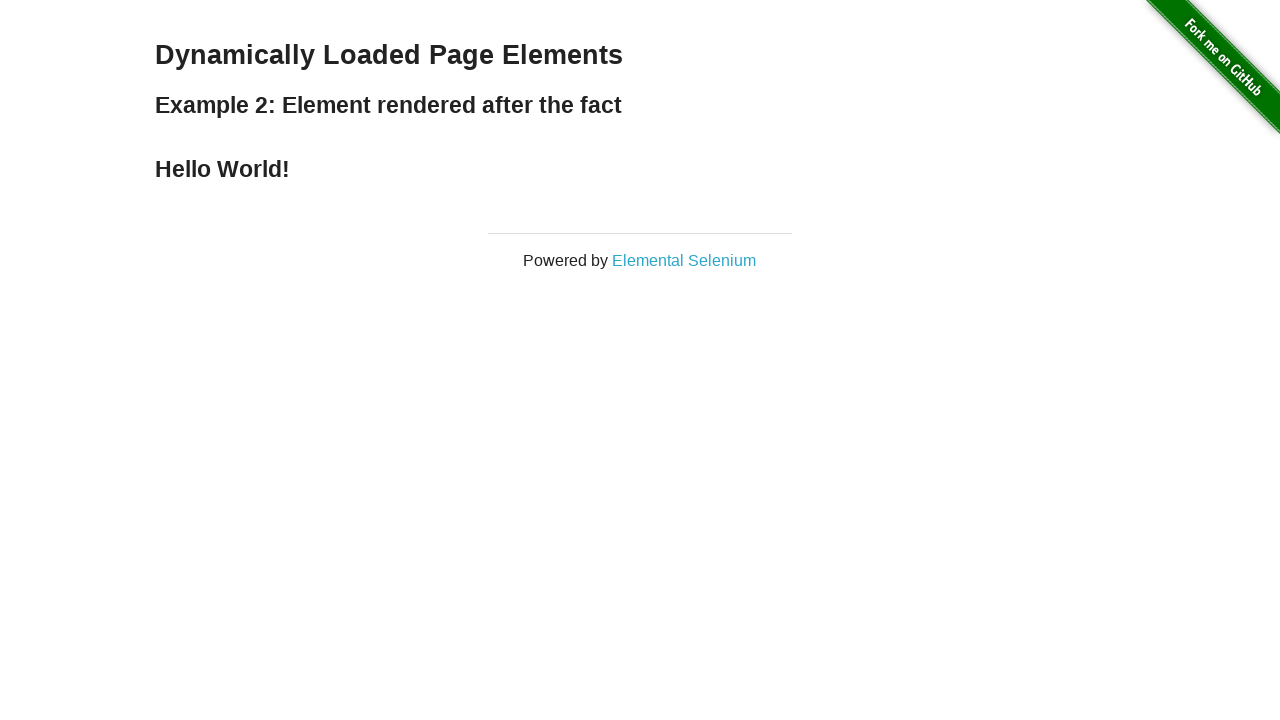